Tests navigation to Horizontal Slider page by clicking the link and verifying the header and subheader elements

Starting URL: http://the-internet.herokuapp.com/

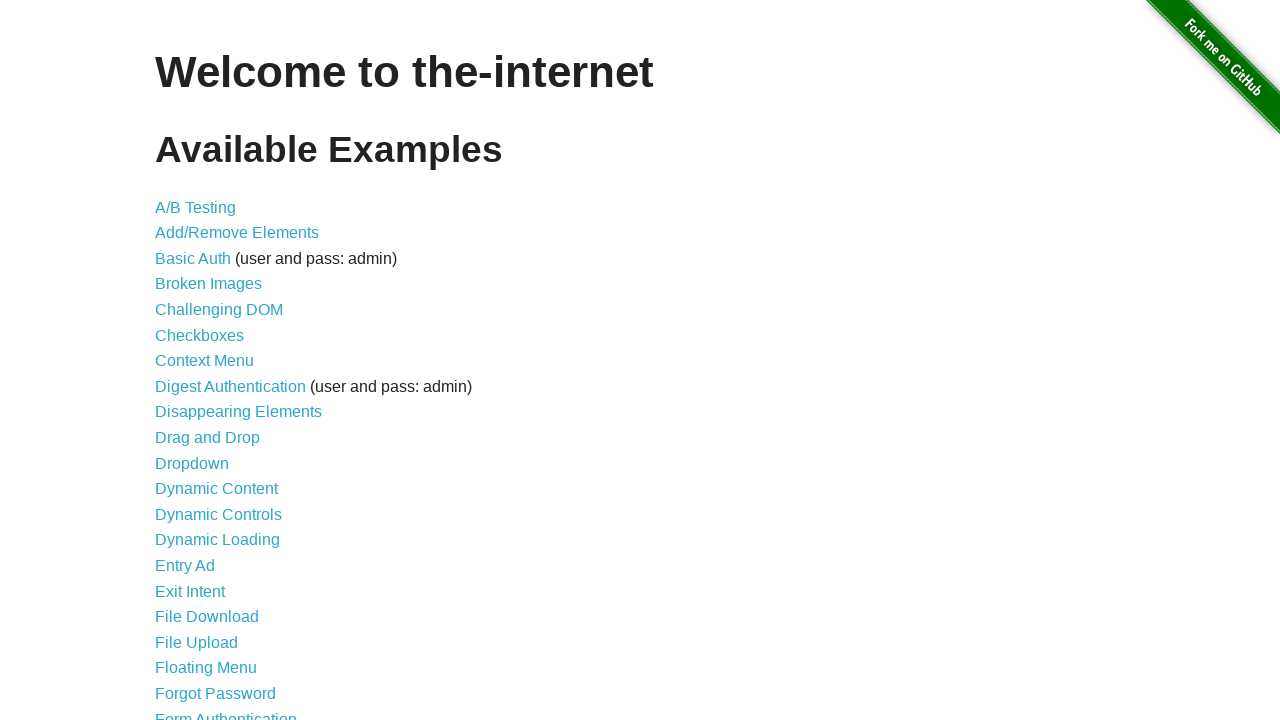

Clicked on Horizontal Slider link at (214, 361) on a[href='/horizontal_slider']
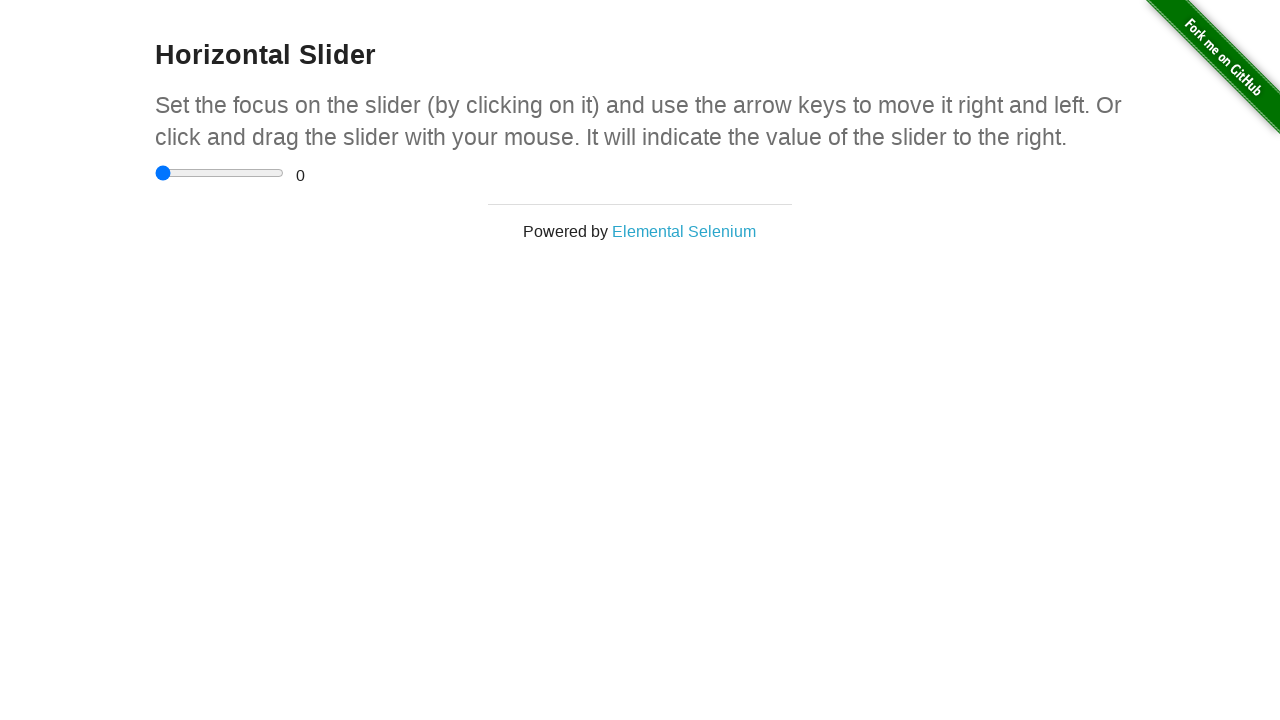

Header h3 element loaded
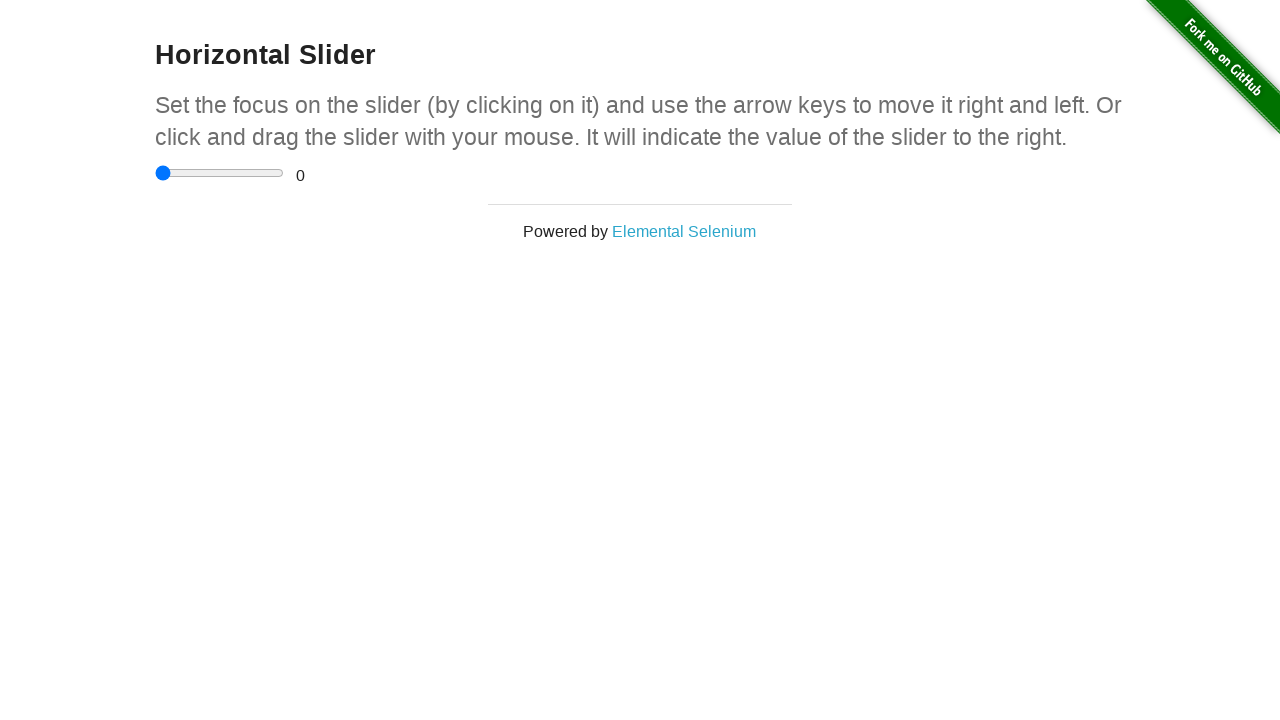

Subheader h4 element loaded
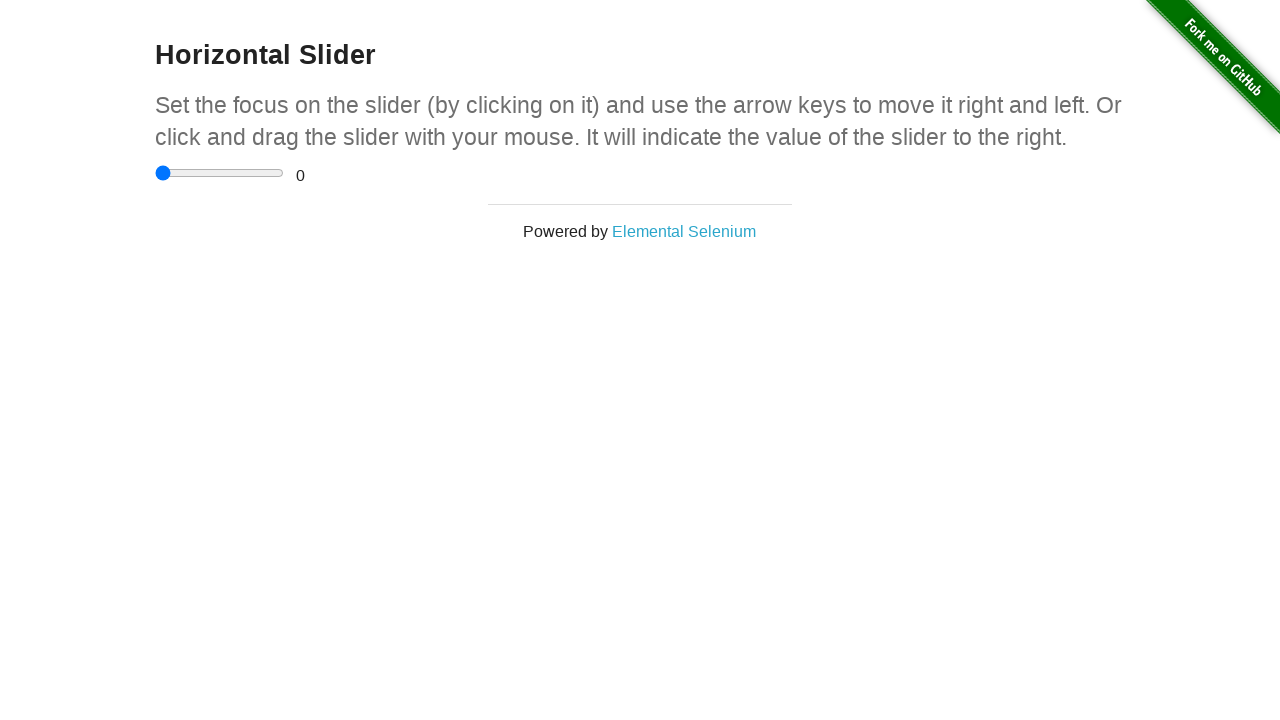

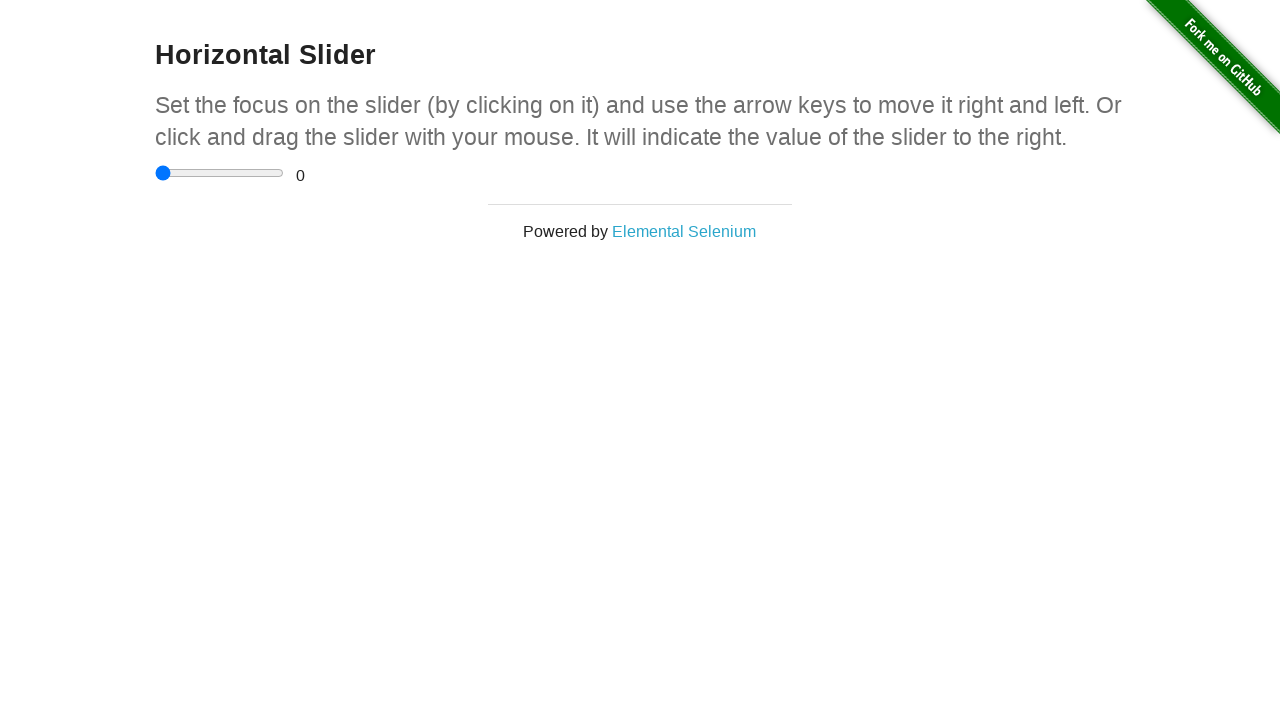